Tests checkbox functionality by checking and unchecking a checkbox, verifying its state, and counting total checkboxes on the page

Starting URL: https://rahulshettyacademy.com/AutomationPractice/

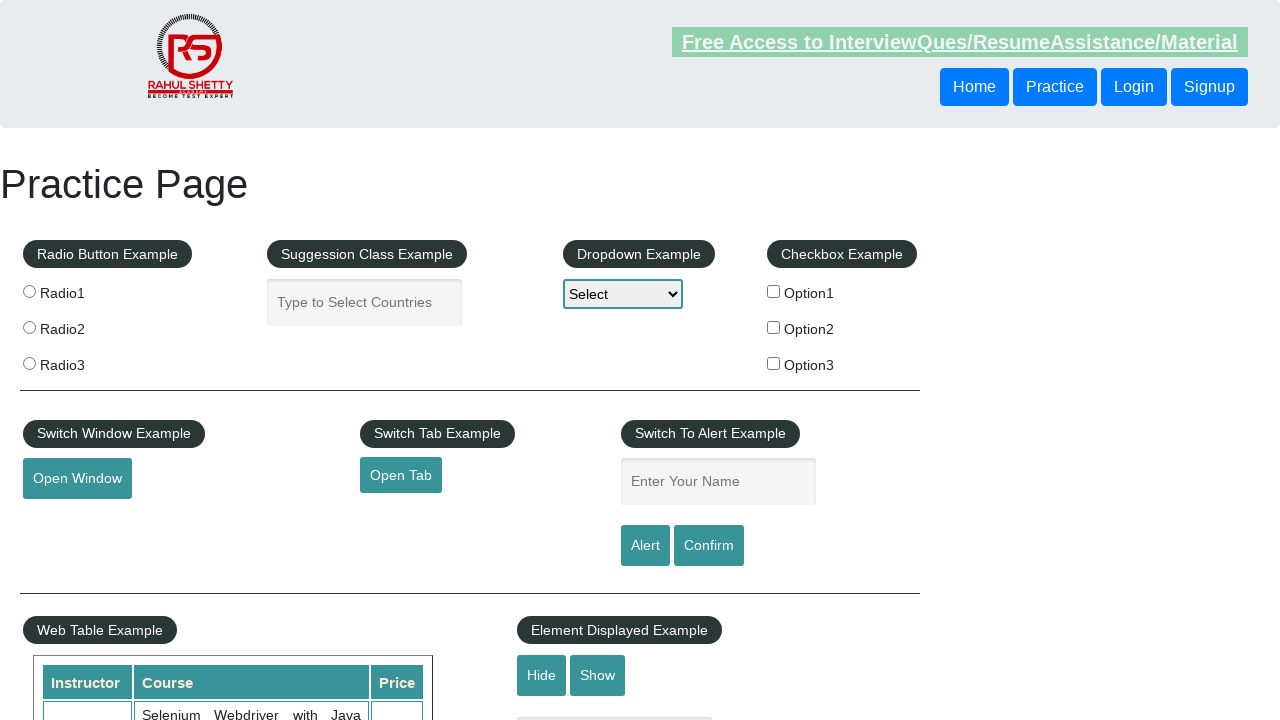

Clicked on first checkbox to check it at (774, 291) on input[id='checkBoxOption1']
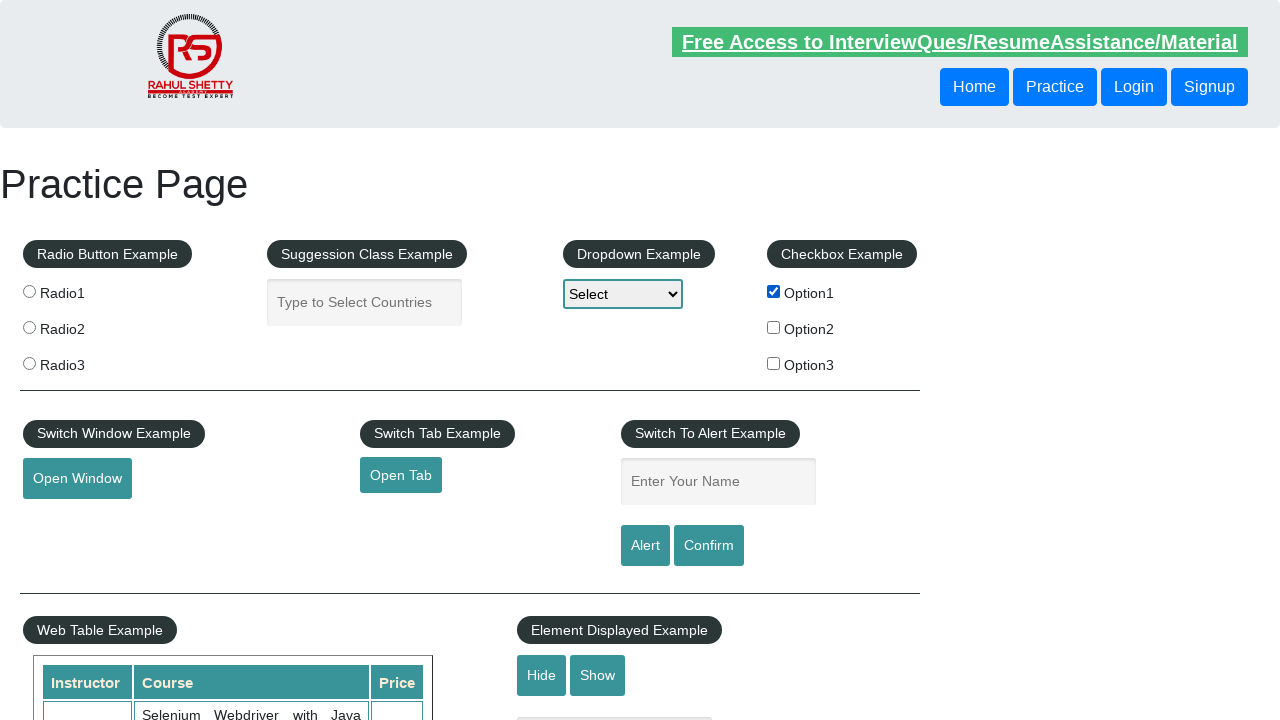

Verified that first checkbox is checked
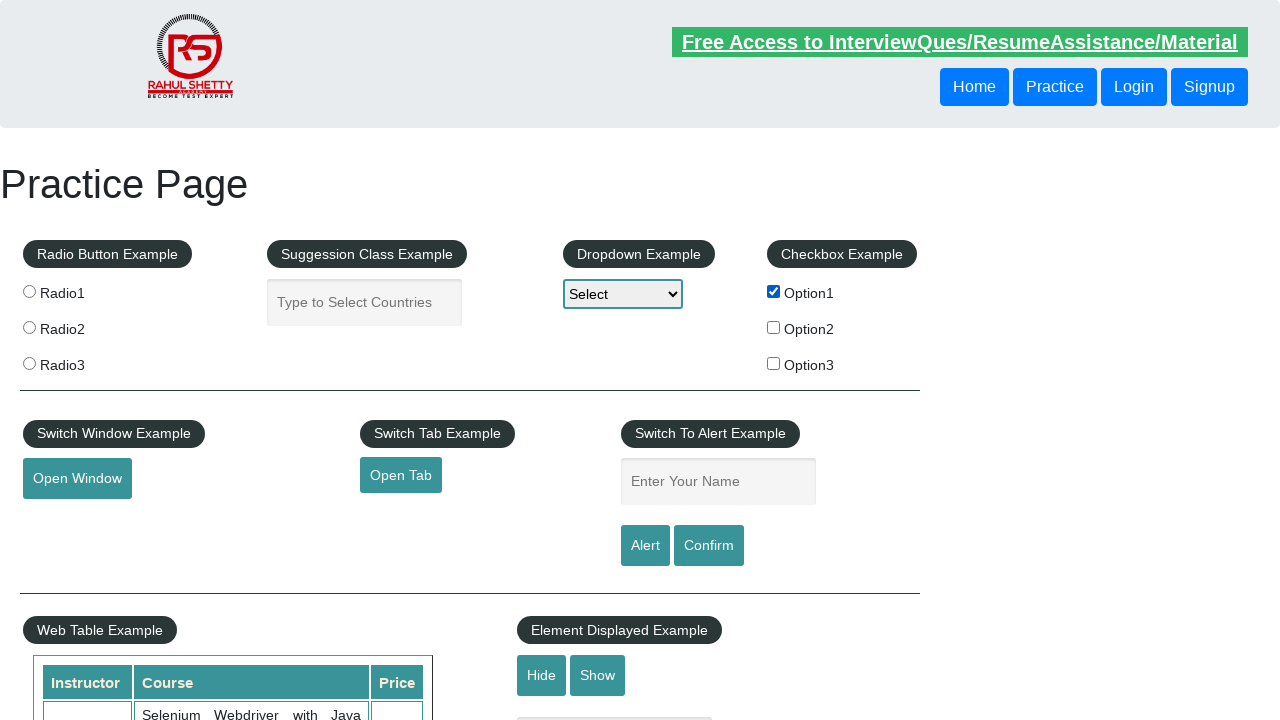

Clicked on first checkbox to uncheck it at (774, 291) on input[id='checkBoxOption1']
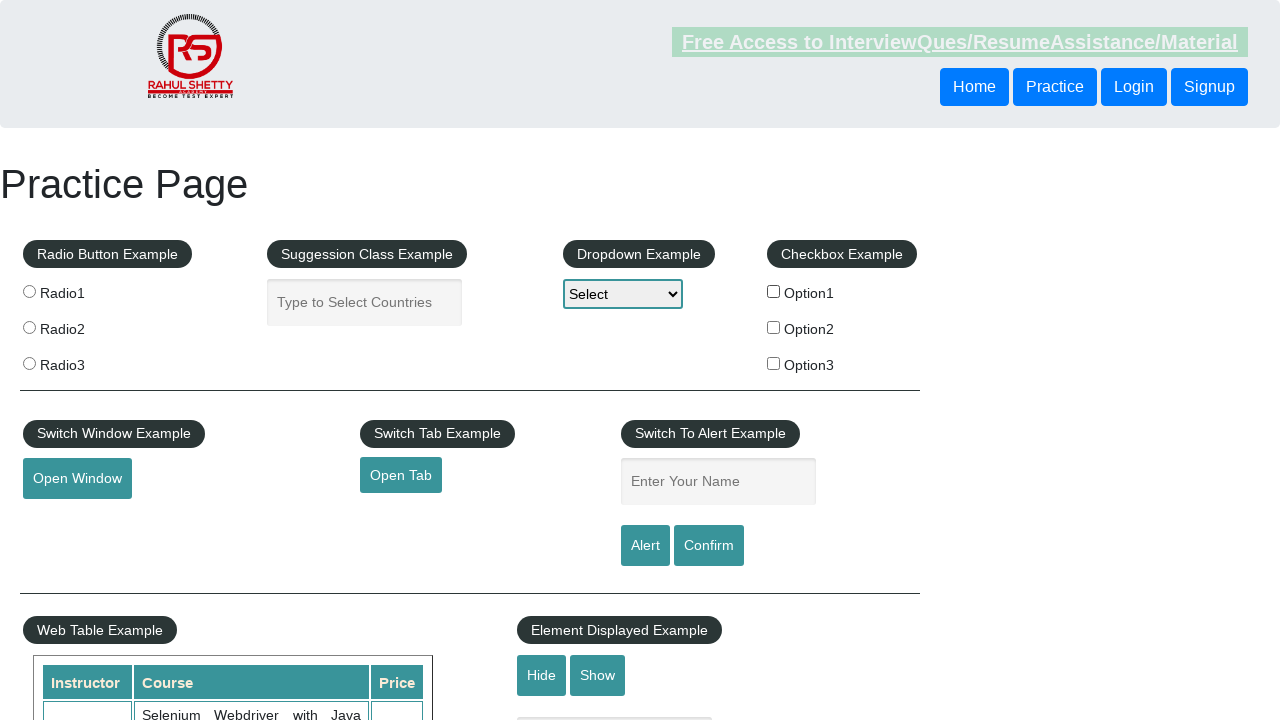

Verified that first checkbox is unchecked
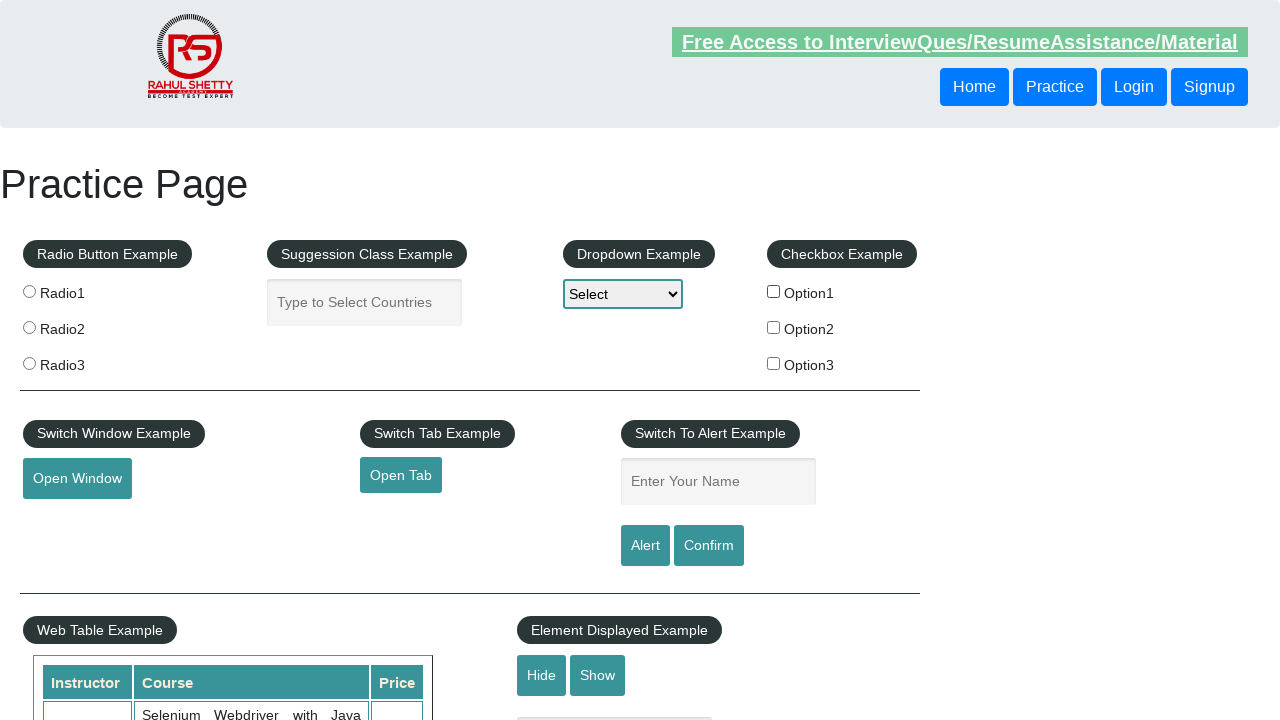

Counted total checkboxes on page: 3
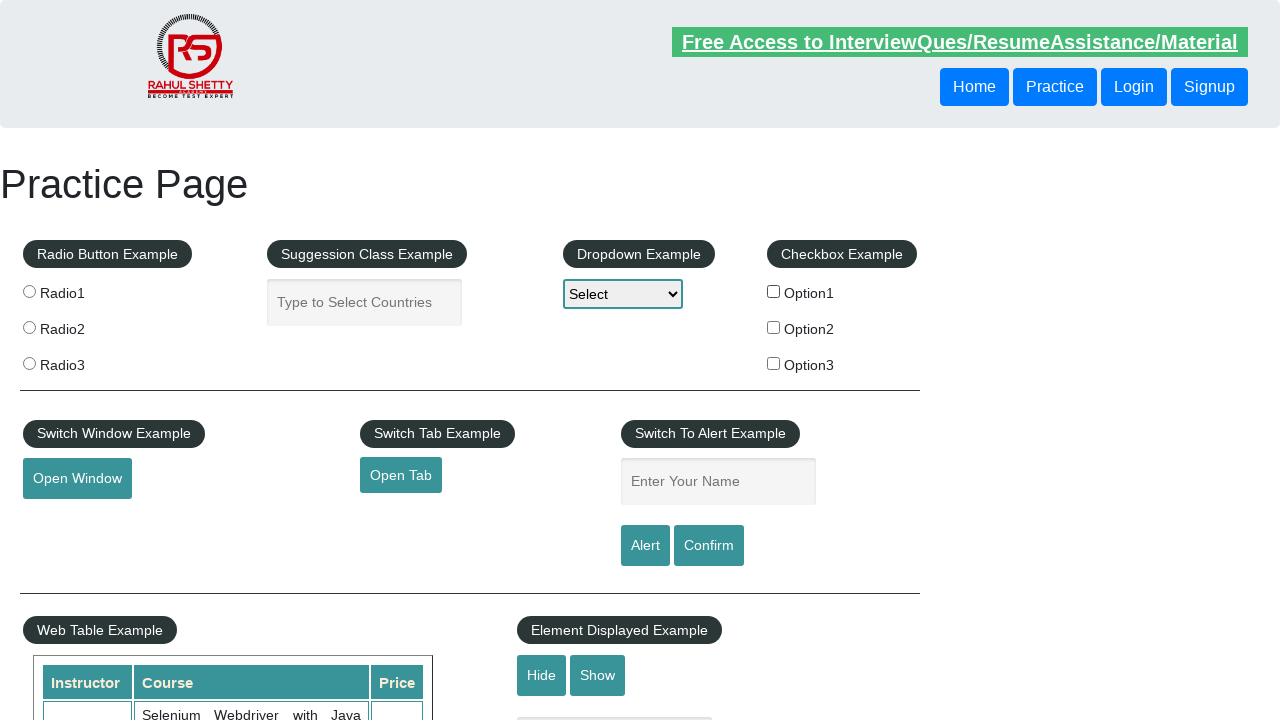

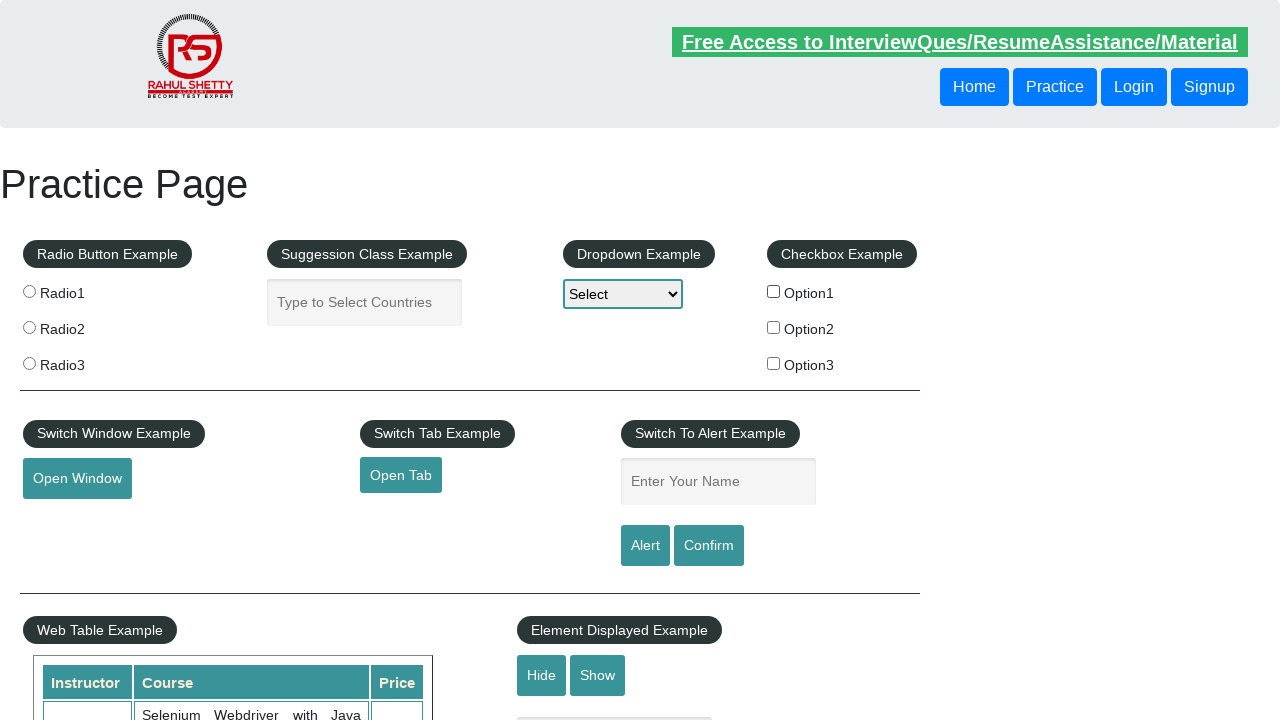